Tests form validation by submitting number with special character "1-2" in number field and valid directivo field, verifying that number error message is displayed

Starting URL: https://elenarivero.github.io/Ejercicio2/index.html

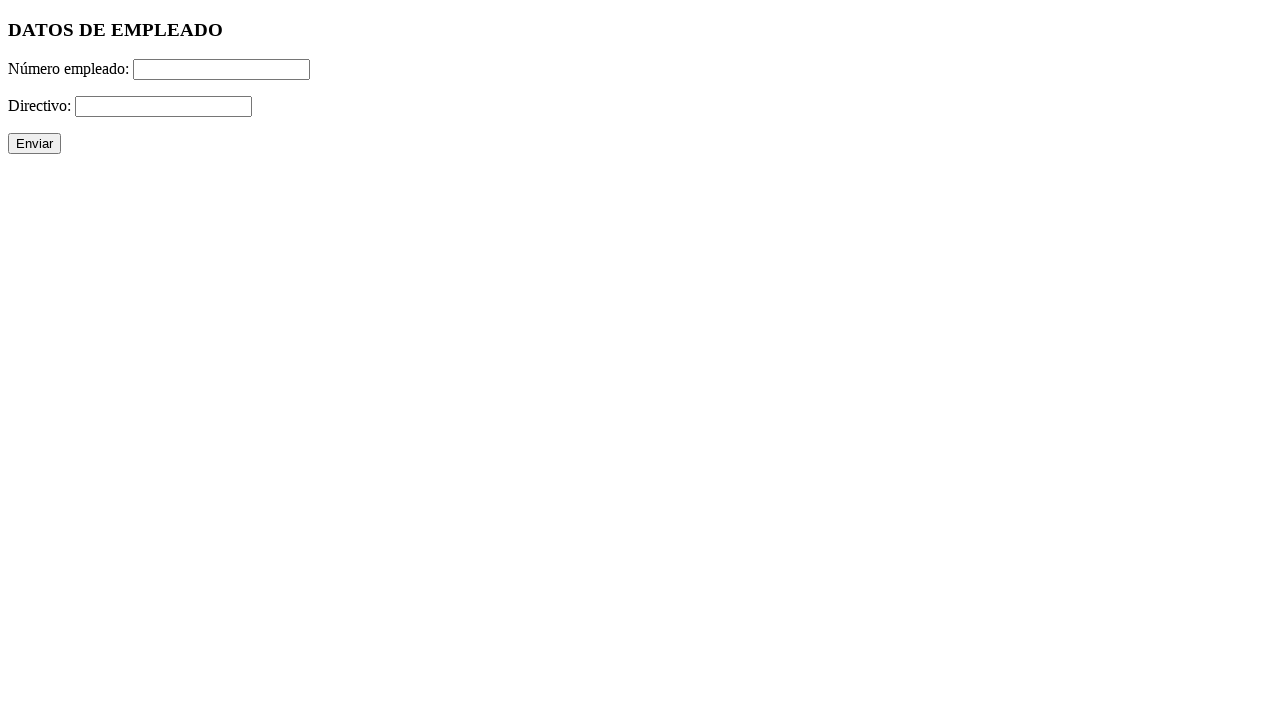

Filled number field with '1-2' (invalid format with special character) on #numero
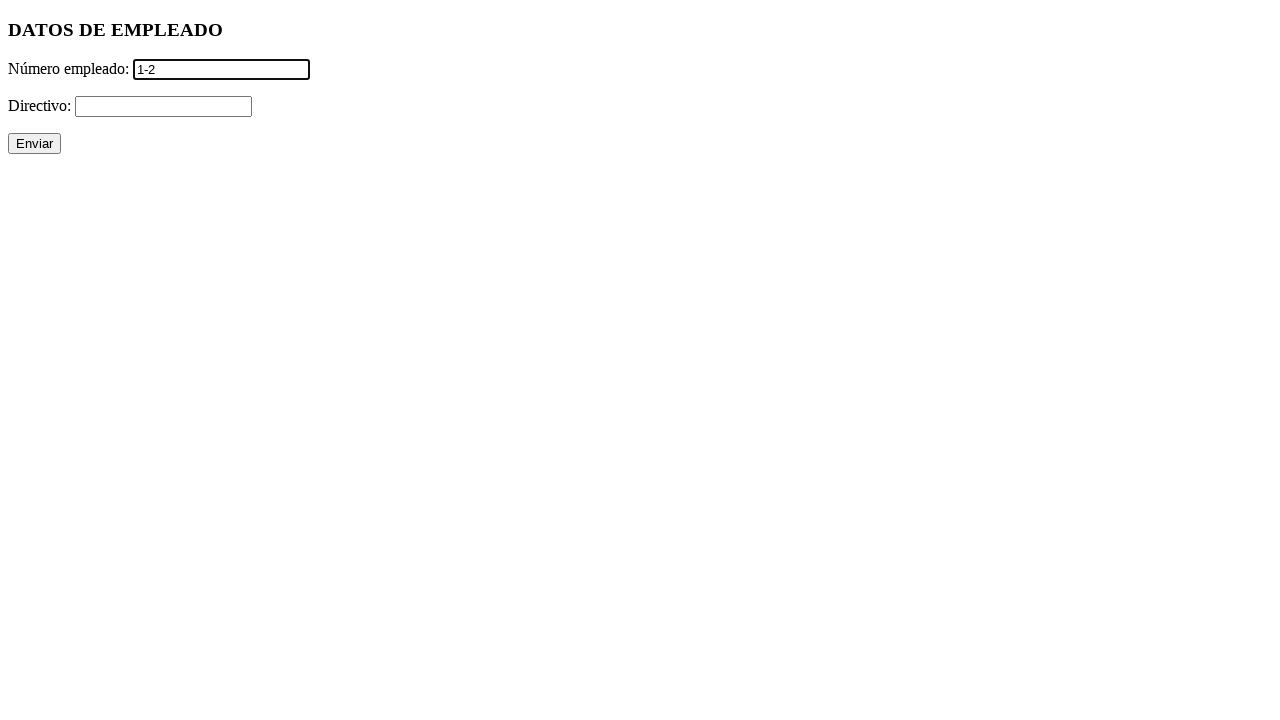

Filled directivo field with '+' (valid entry) on #directivo
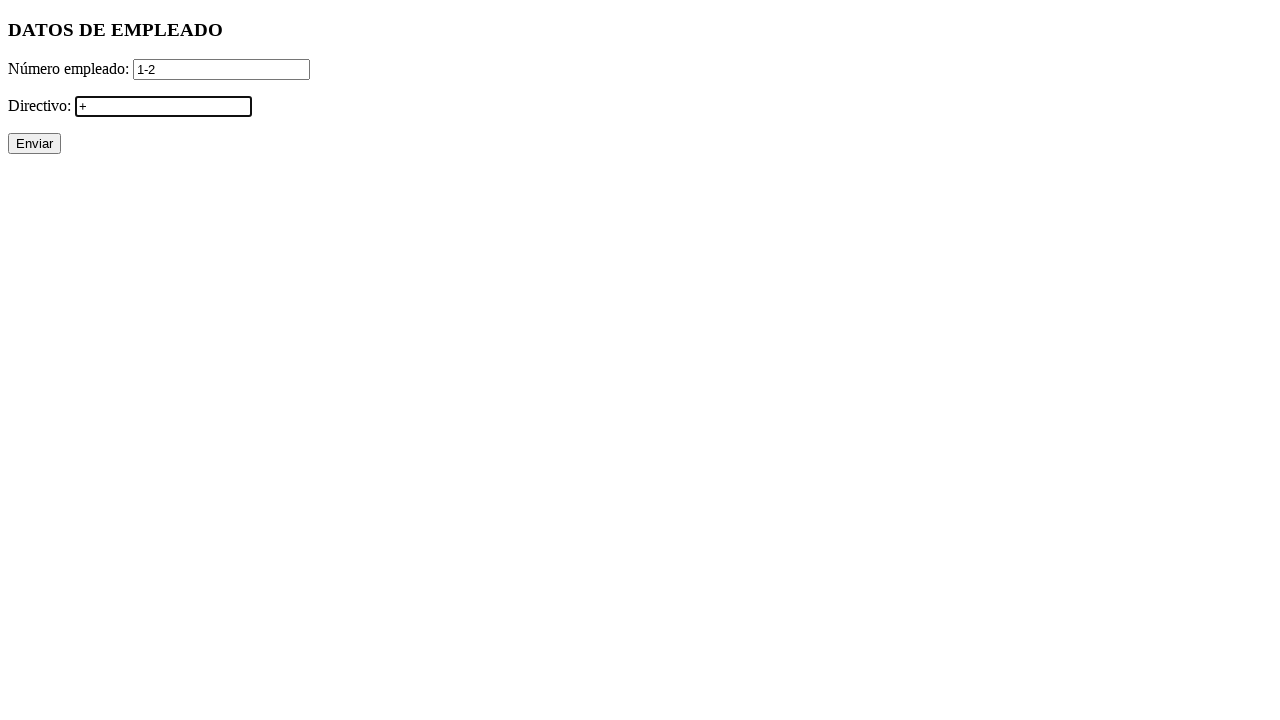

Clicked submit button to validate form at (34, 144) on xpath=//p/input[@type='submit']
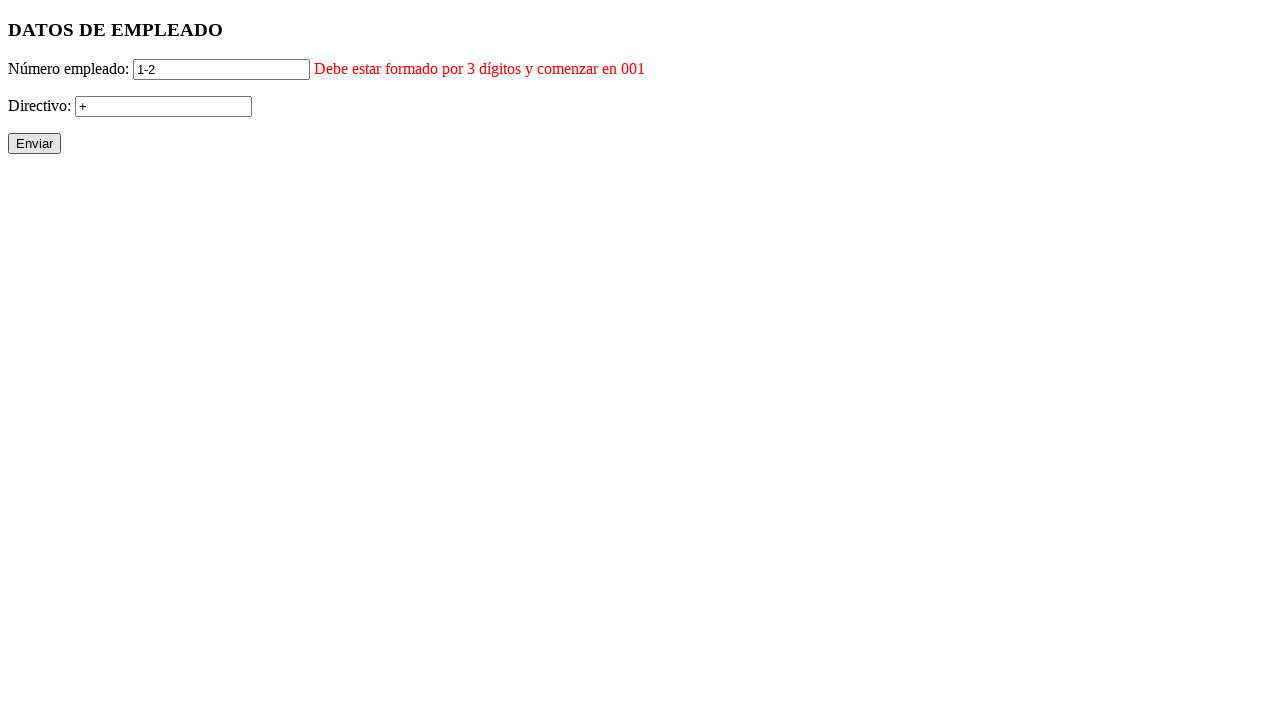

Error message for number field appeared
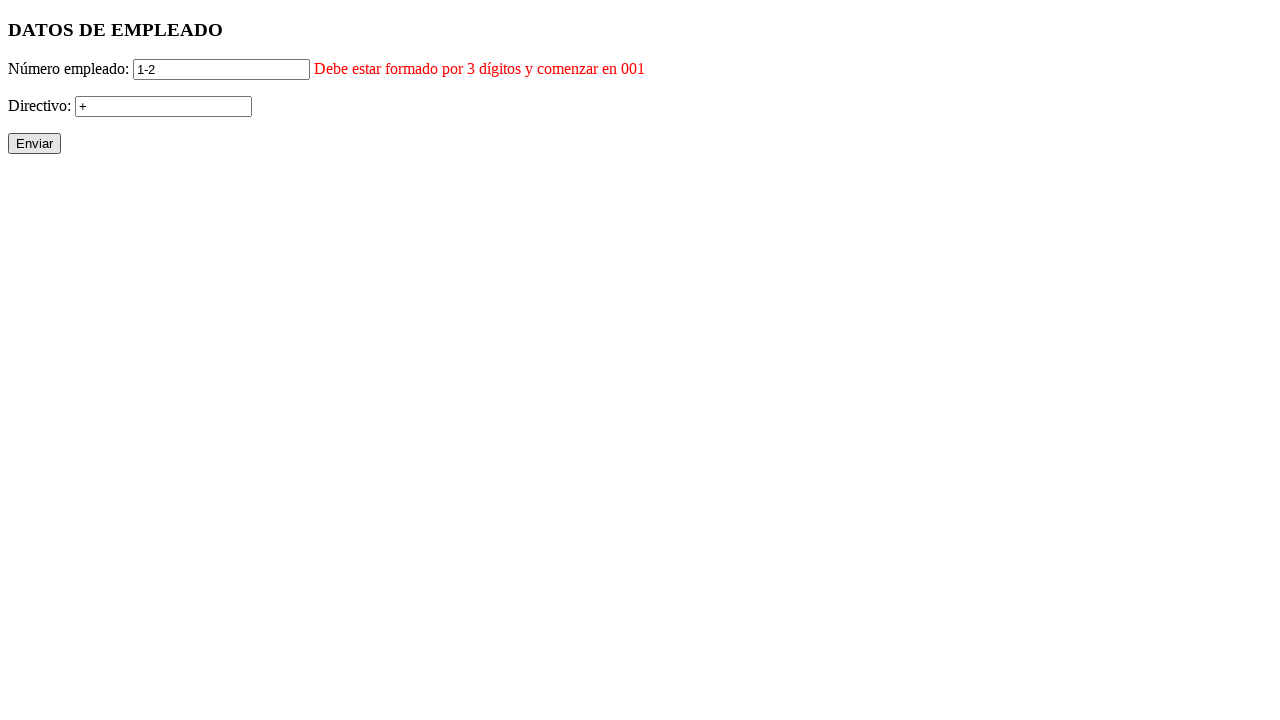

Verified that number field error message is visible
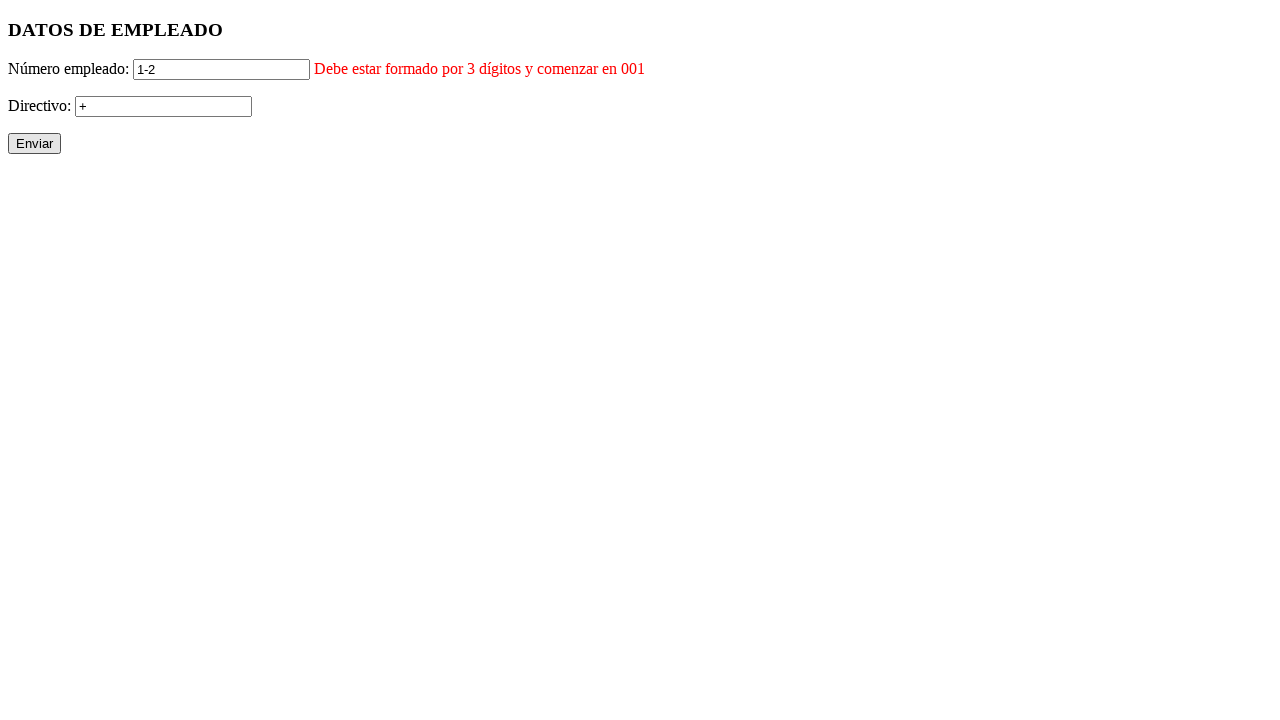

Verified that directivo field error message is not visible
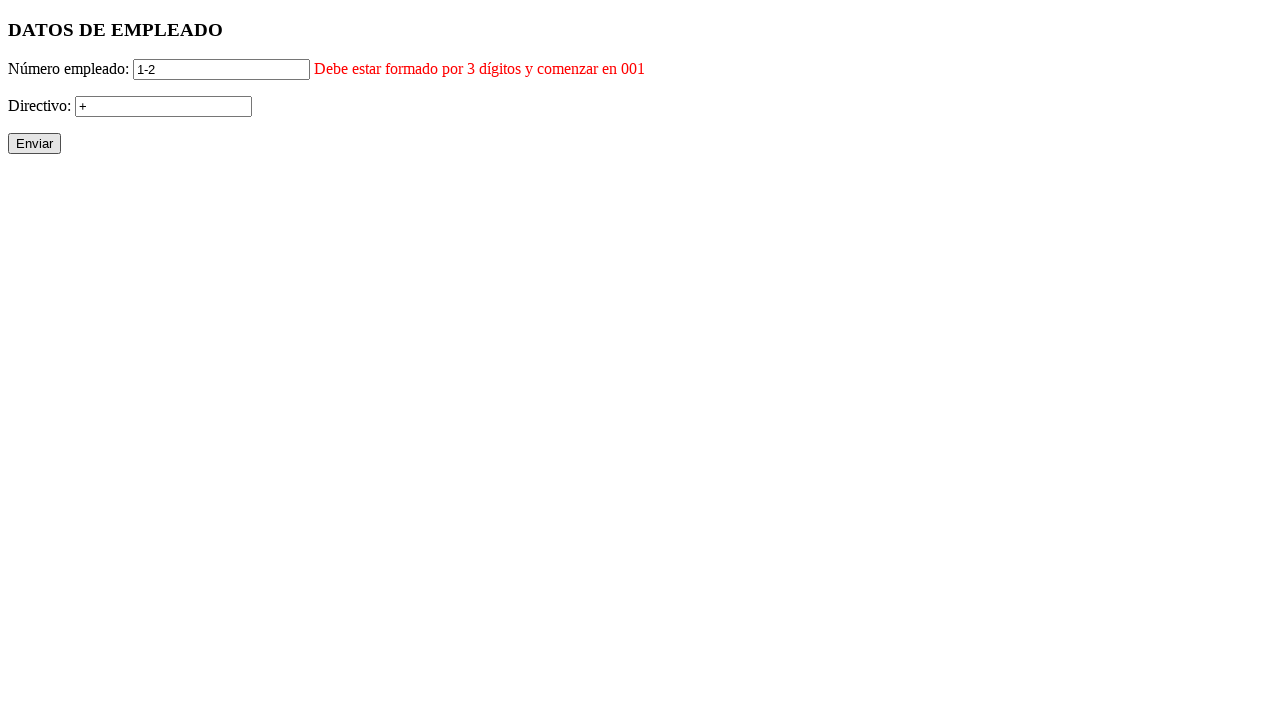

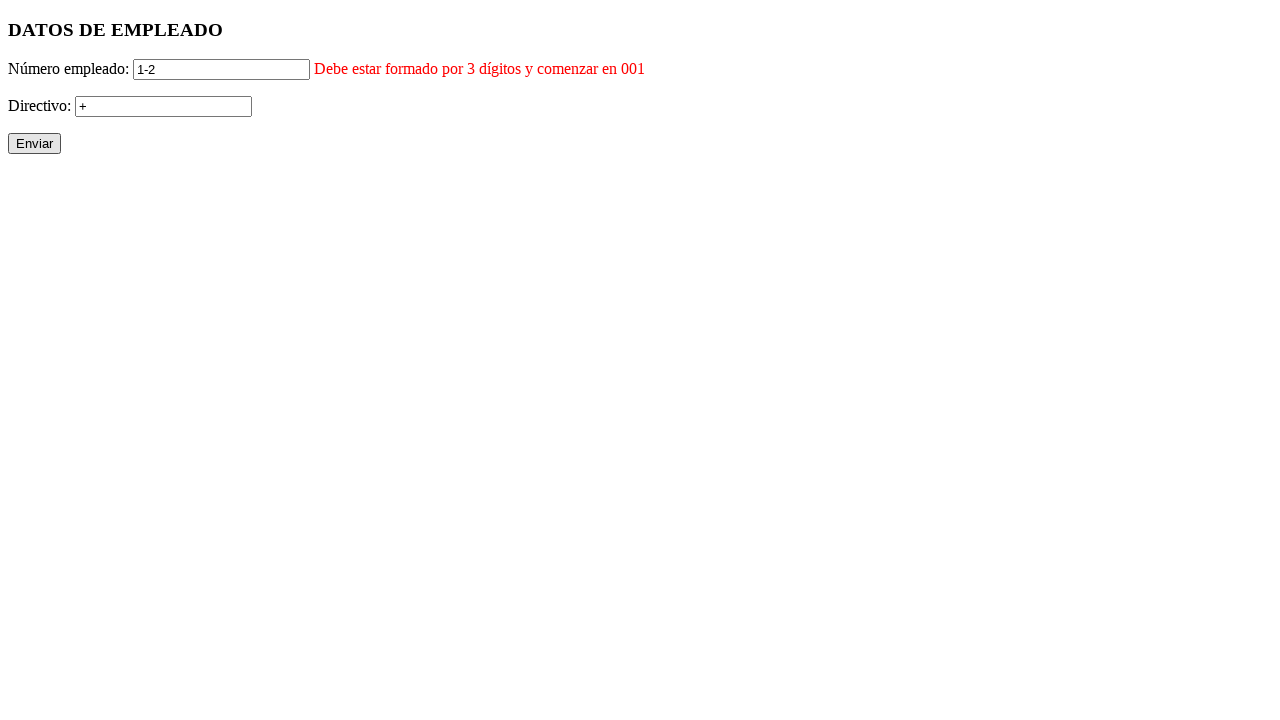